Tests window switching using a reusable method approach by opening a new window and verifying its content

Starting URL: https://the-internet.herokuapp.com/windows

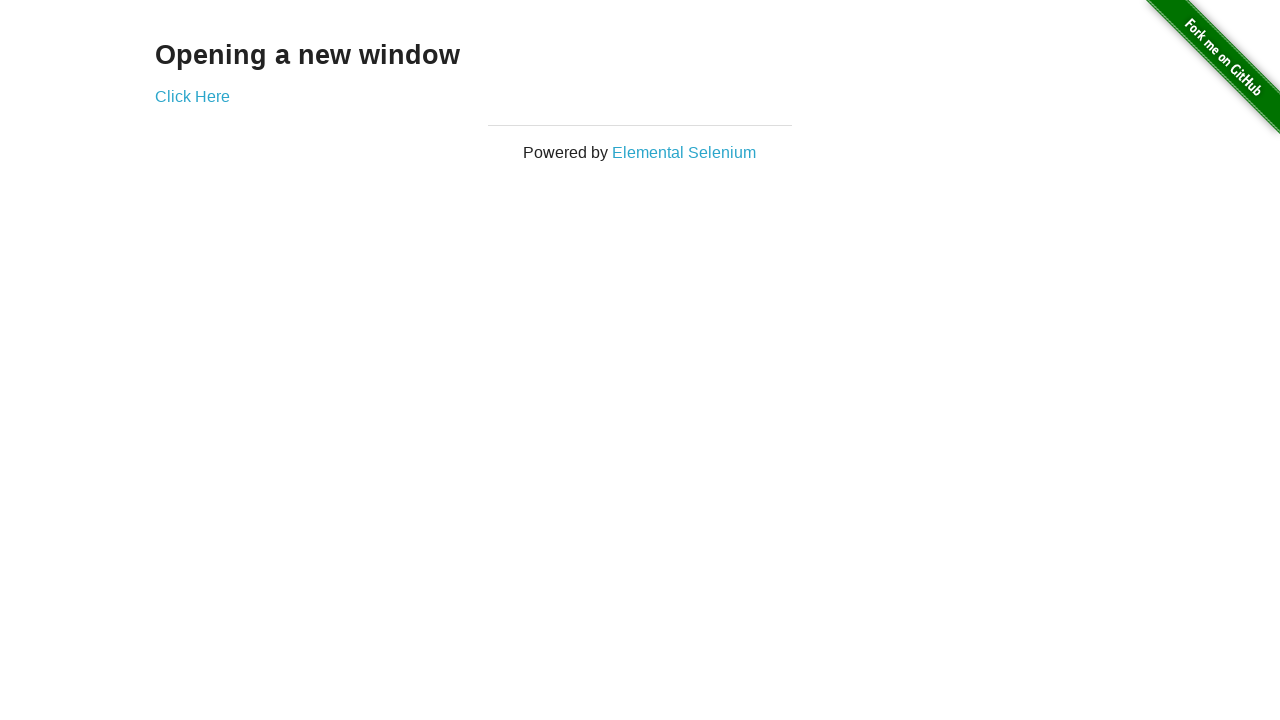

Clicked 'Click Here' link to open new window at (192, 96) on text=Click Here
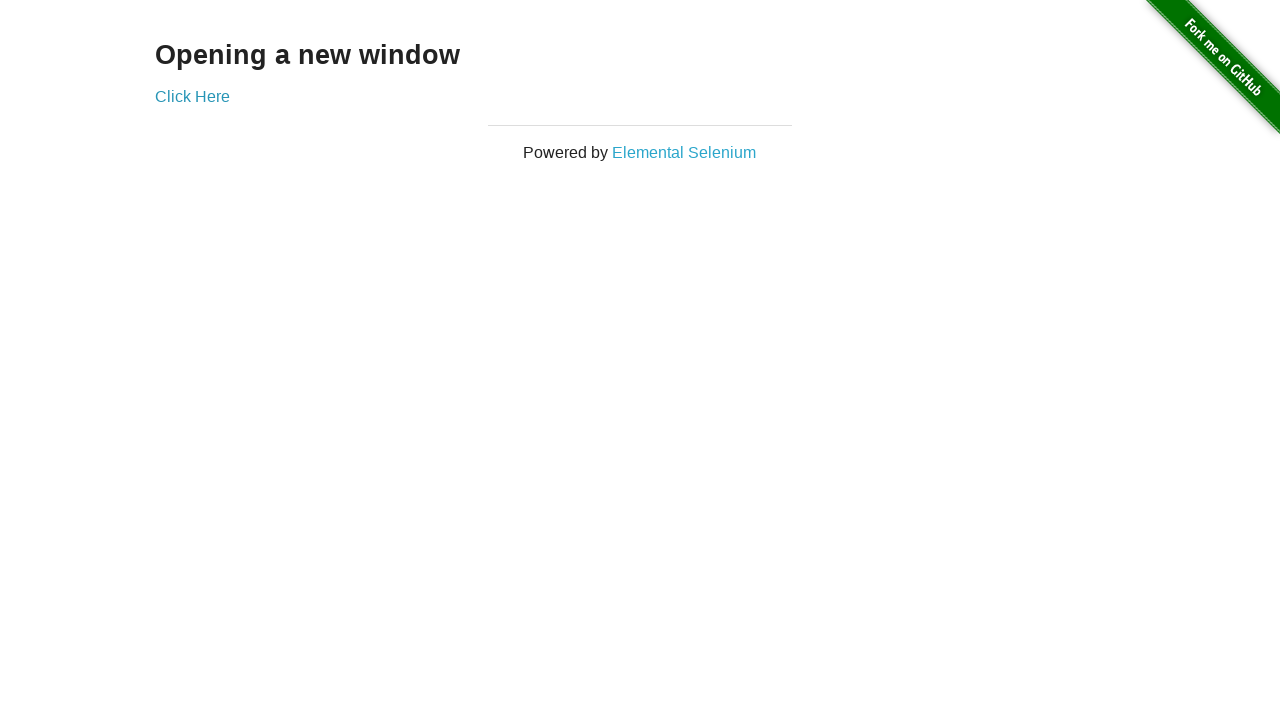

Waited for new page to open and captured reference at (192, 96) on text=Click Here
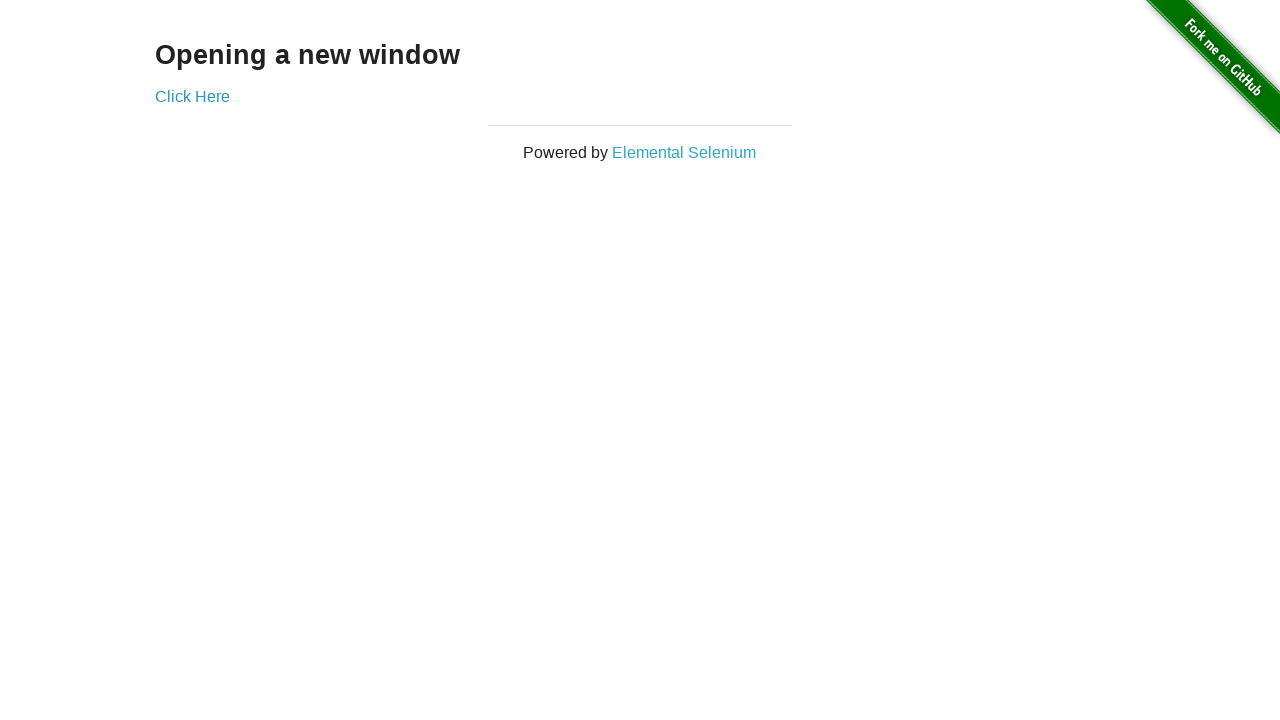

Switched to new page object
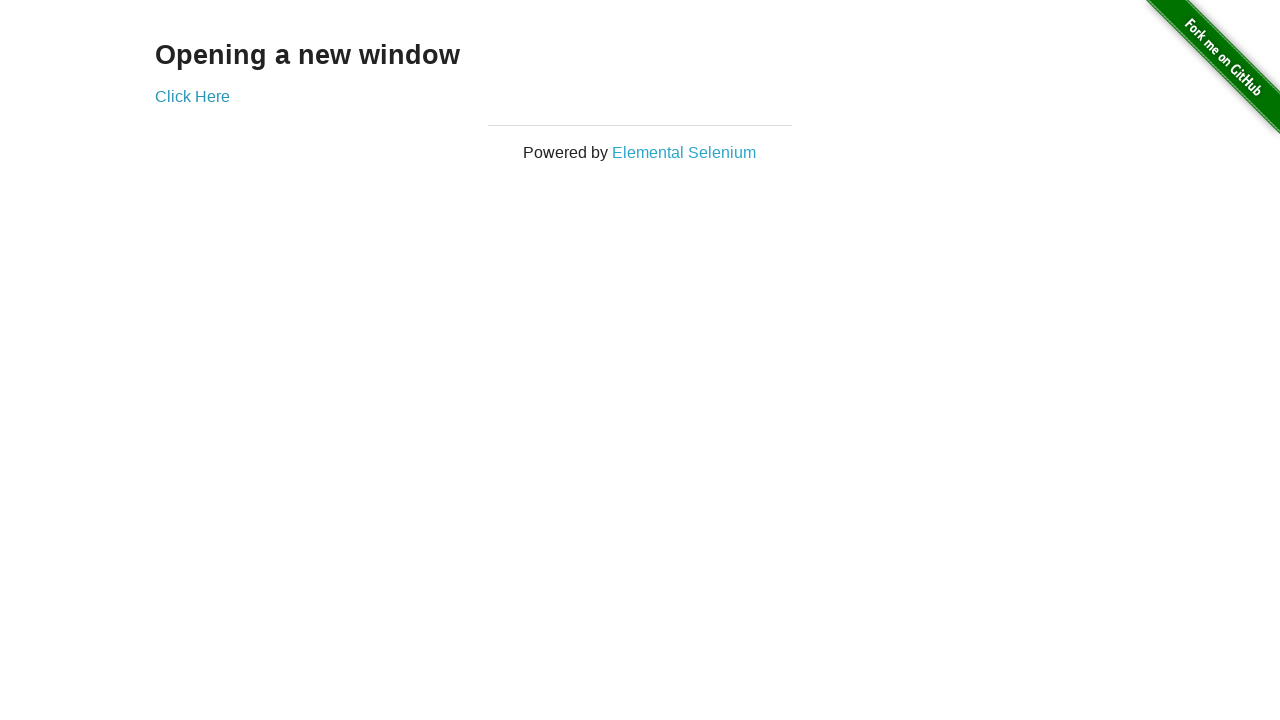

New window page loaded completely
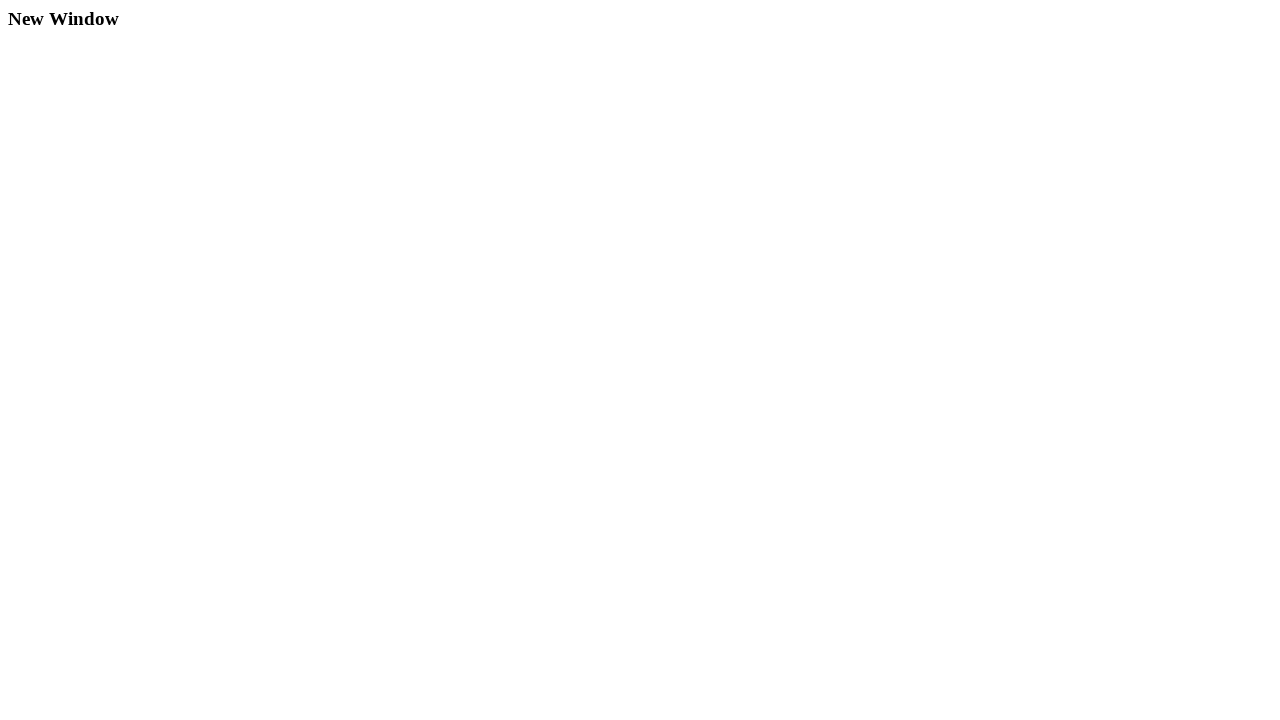

Verified h3 element is visible on new window
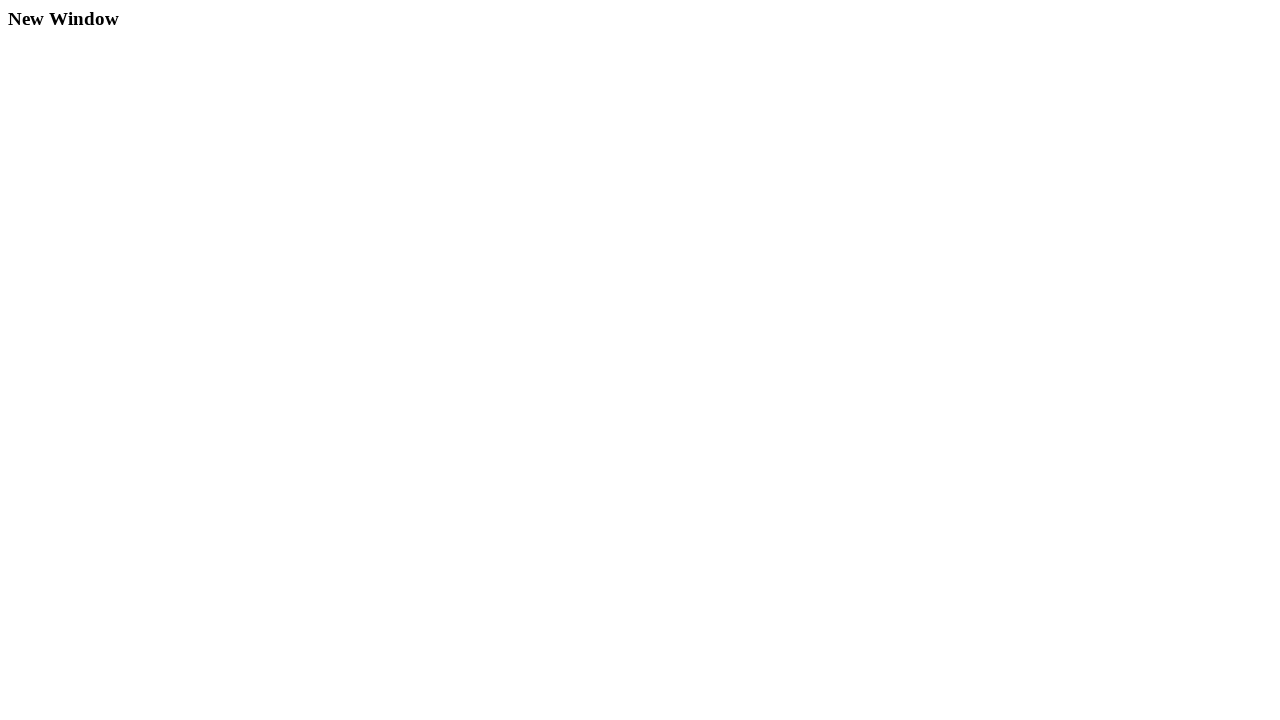

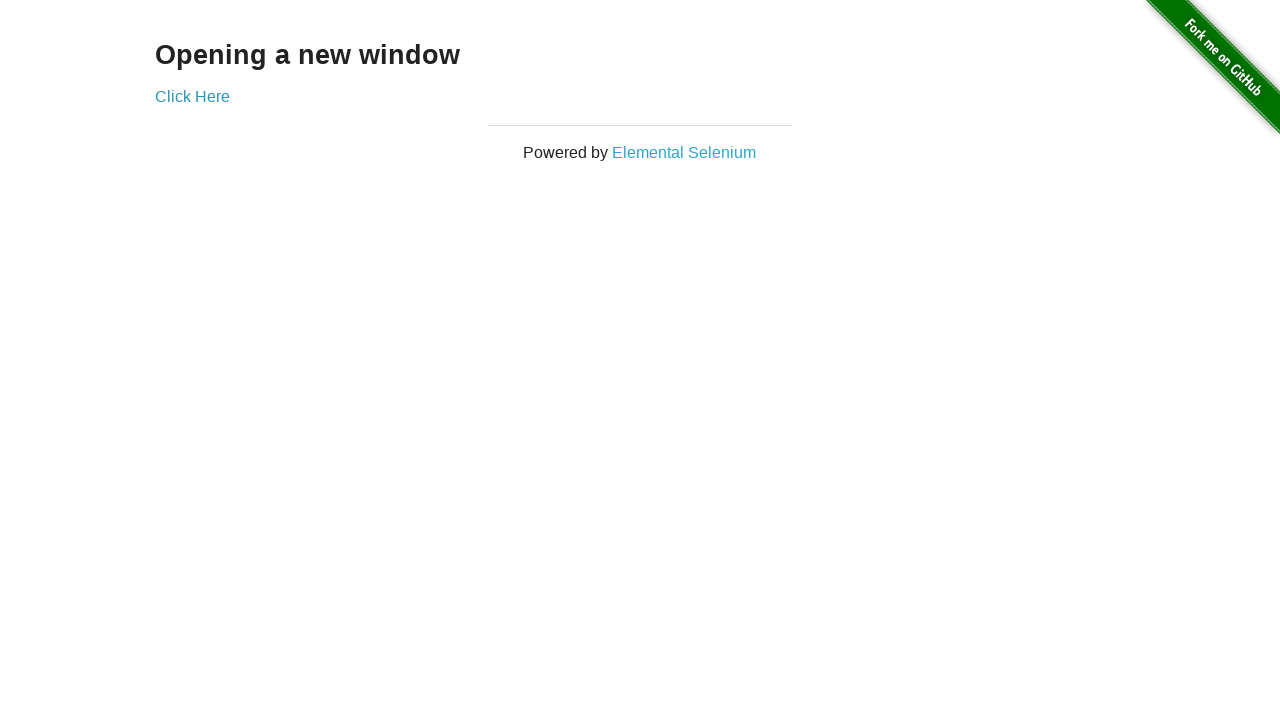